Tests form input functionality by filling multiple input fields (text, password, textarea, dropdown, checkbox, radio button) and submitting the form, then verifying the submission confirmation message.

Starting URL: https://www.selenium.dev/selenium/web/web-form.html

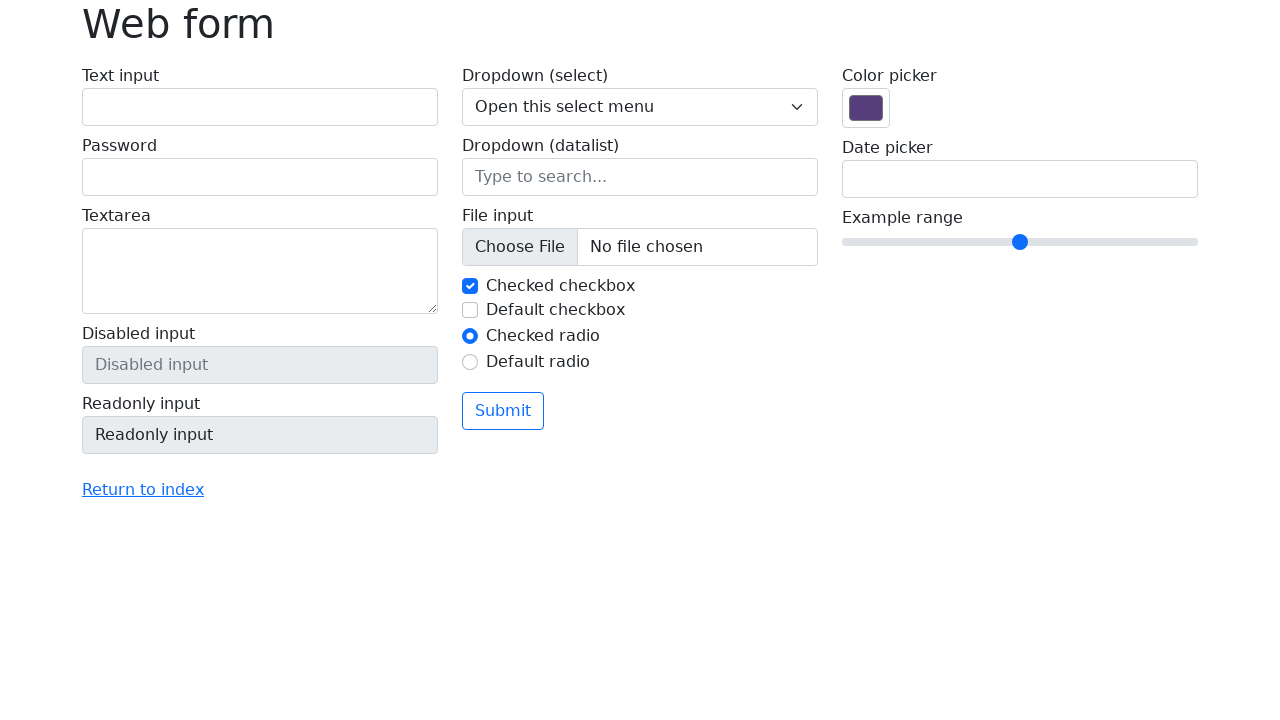

Filled text input field with 'John Doe' on input[name='my-text']
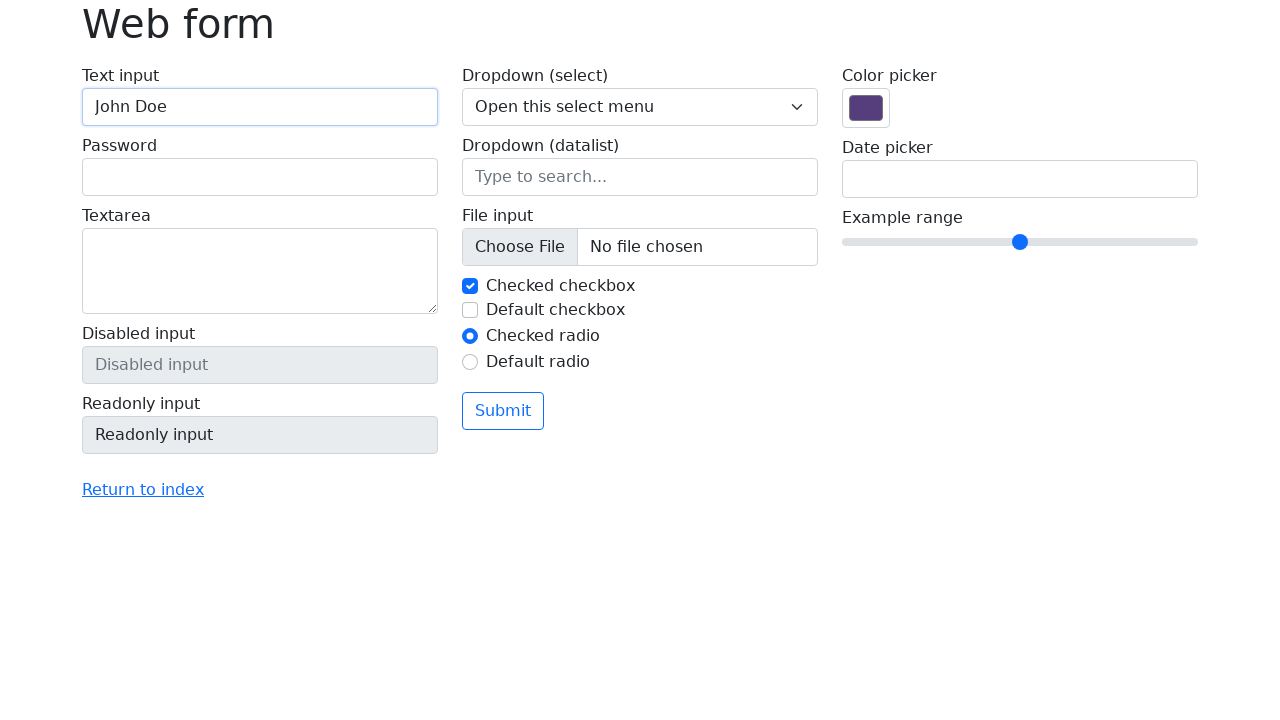

Filled password input field with 'Secret123' on input[name='my-password']
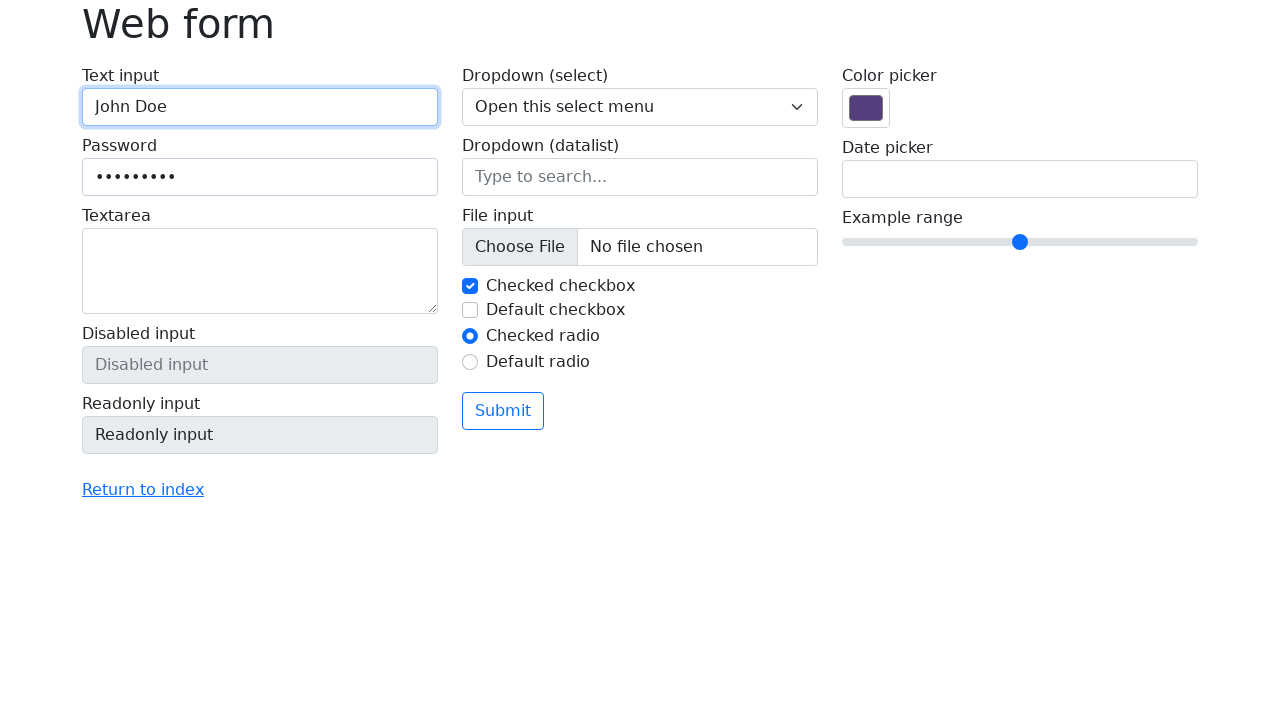

Filled textarea with 'This is a test message.' on textarea[name='my-textarea']
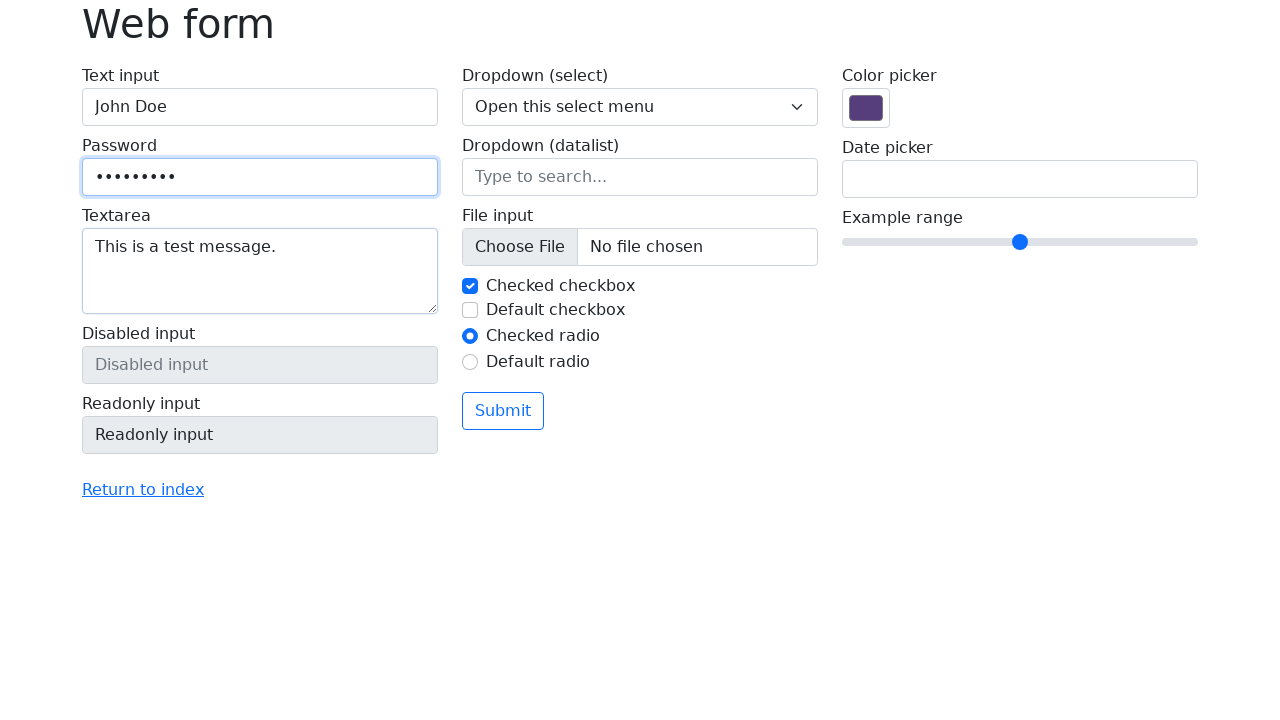

Selected 'Two' from dropdown menu on select[name='my-select']
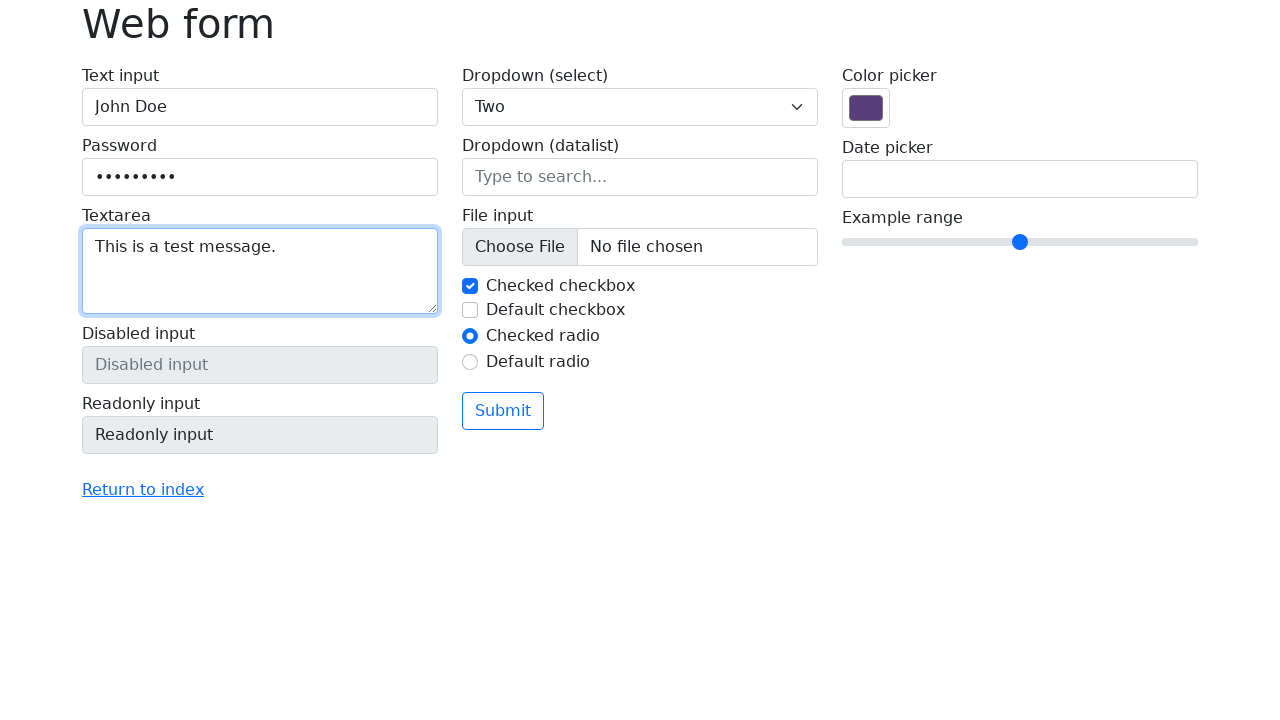

Clicked checkbox to enable it at (470, 286) on input[name='my-check']
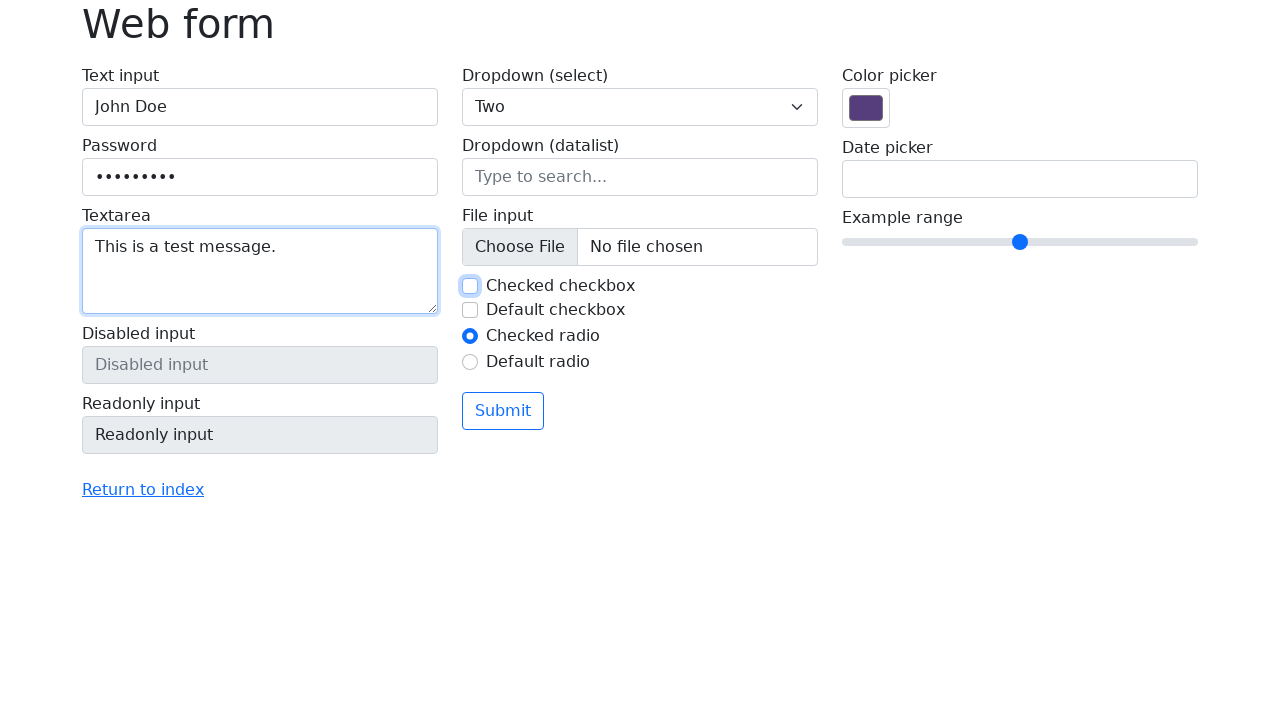

Selected radio button option 2 at (470, 362) on #my-radio-2
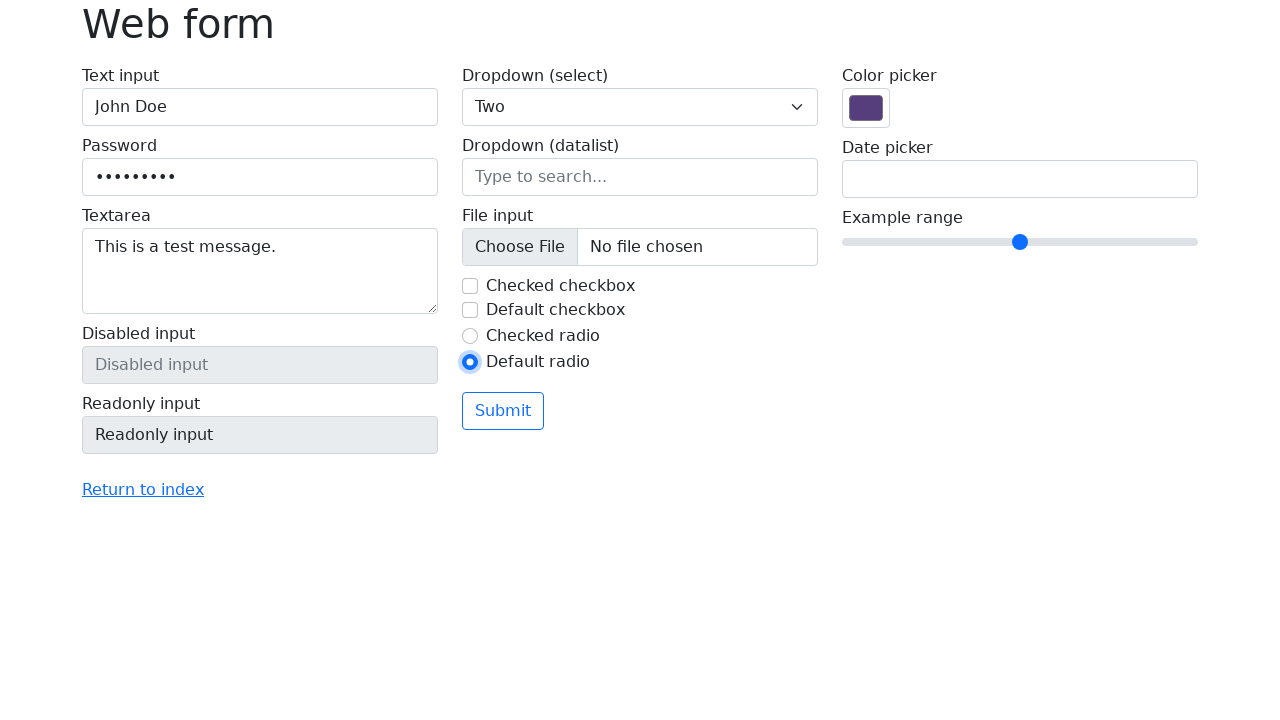

Clicked submit button to submit the form at (503, 411) on button
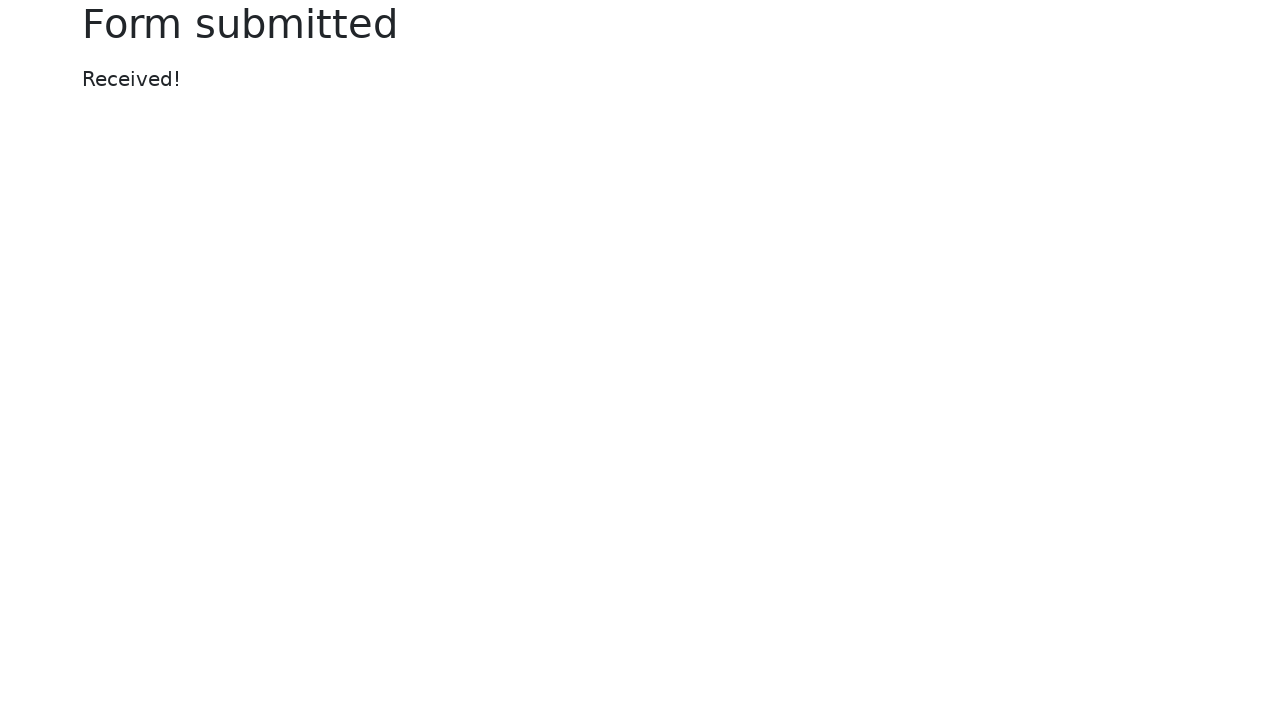

Form submission confirmation message loaded
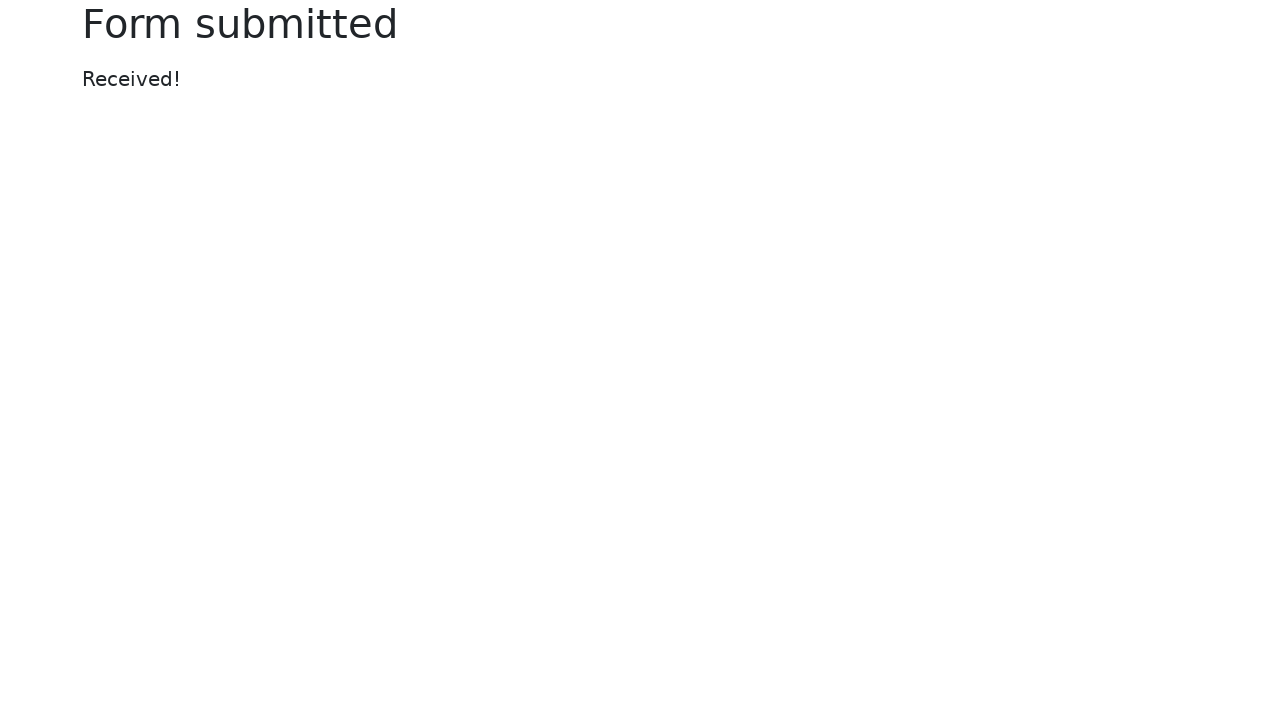

Retrieved and verified submission confirmation message contains 'Received!'
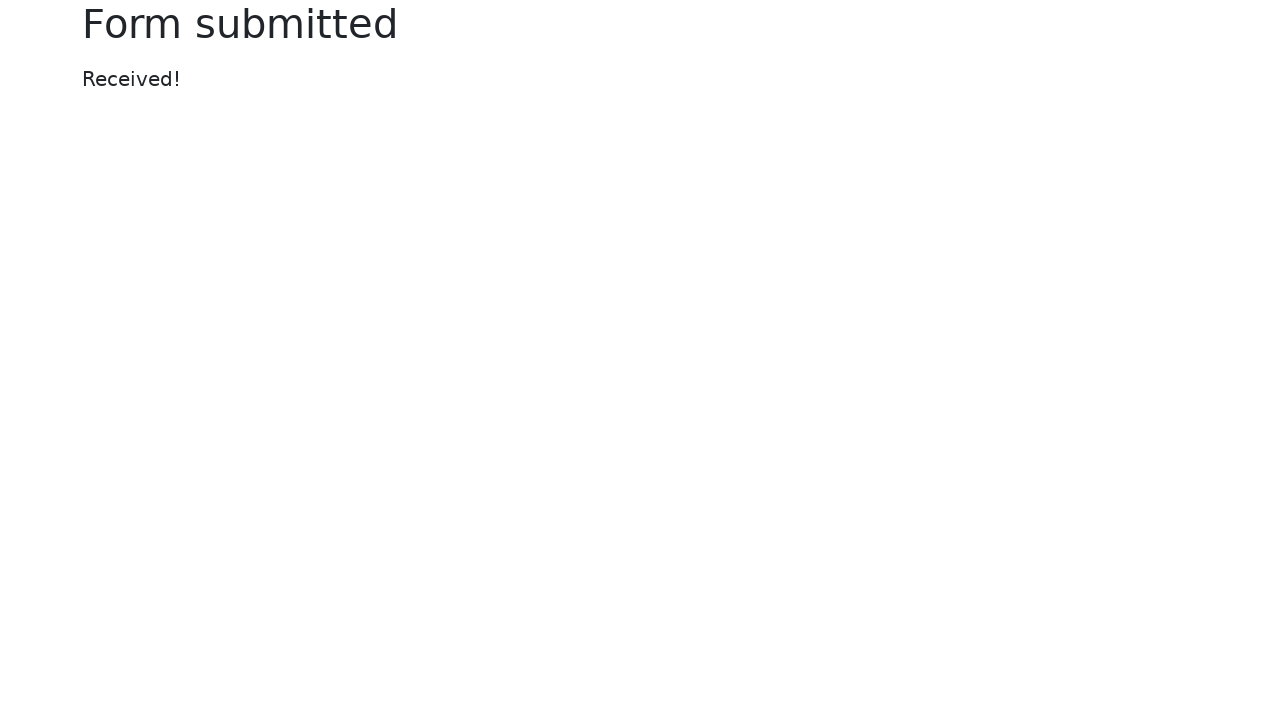

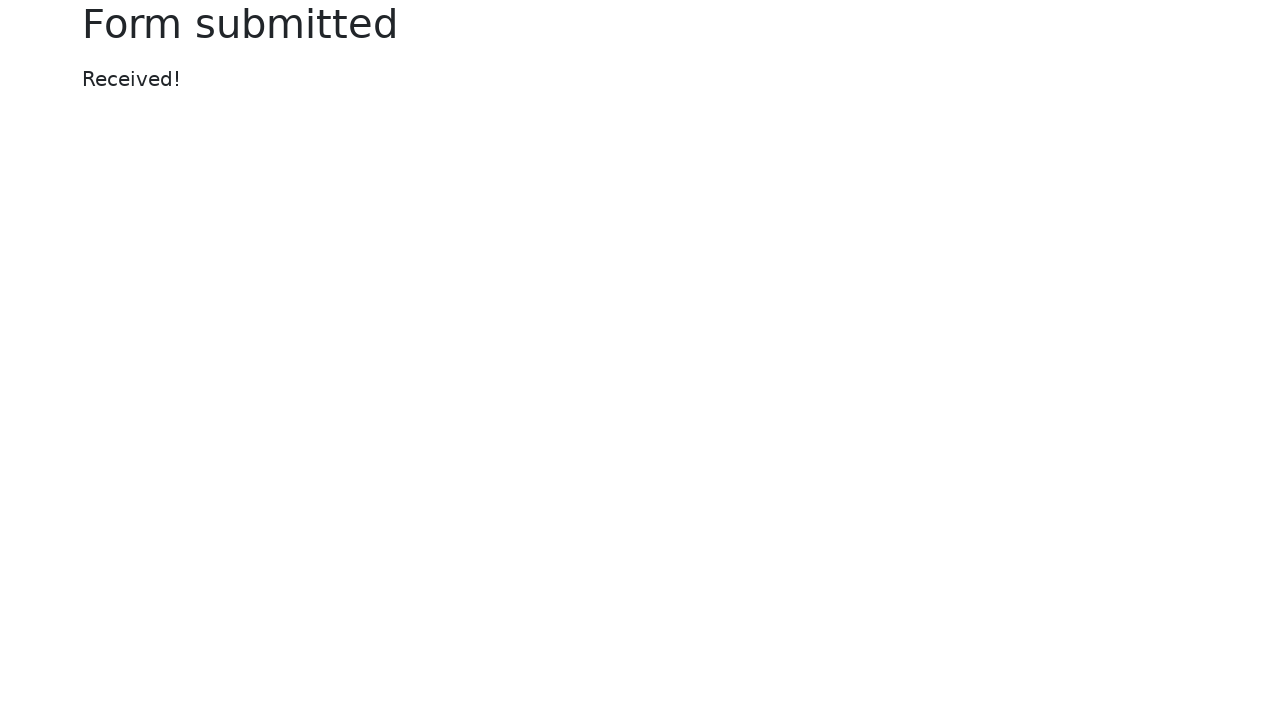